Tests AJAX delayed dynamic response by navigating to AJAX data page, triggering an AJAX call, and verifying the response appears

Starting URL: http://uitestingplayground.com/

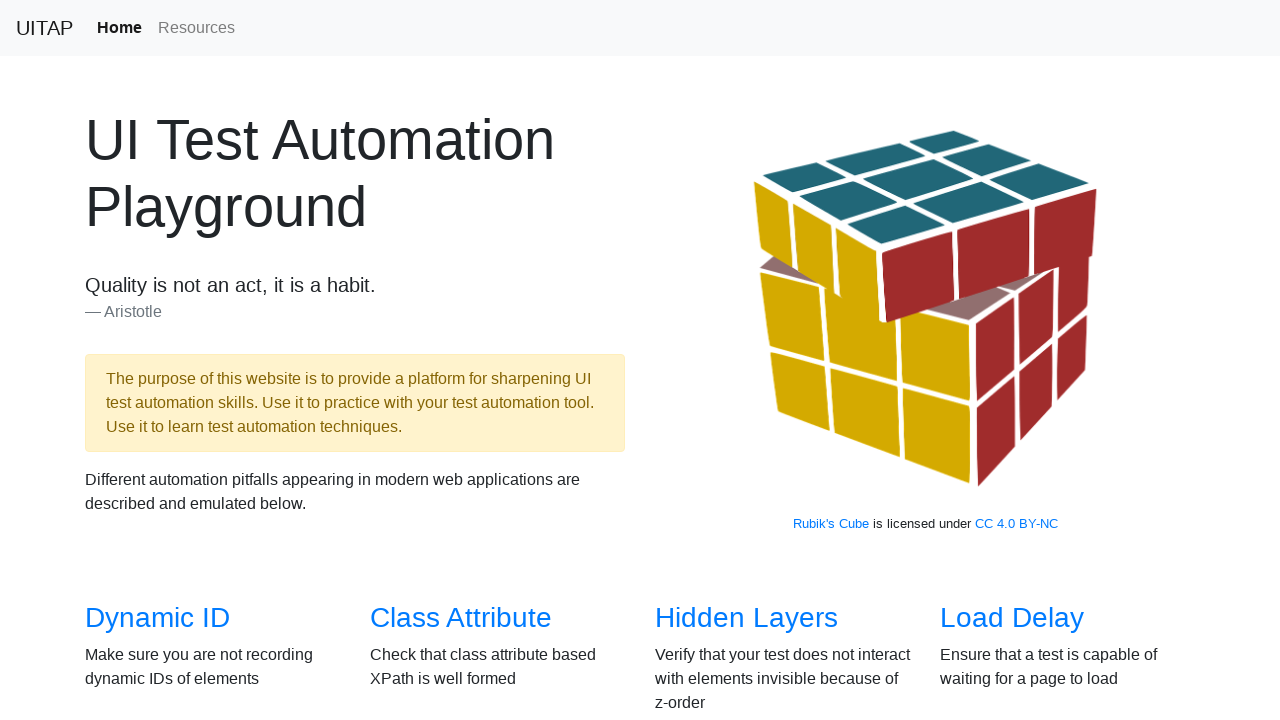

Clicked on AJAX Data link to navigate to AJAX data page at (154, 360) on internal:role=link[name="AJAX Data"i]
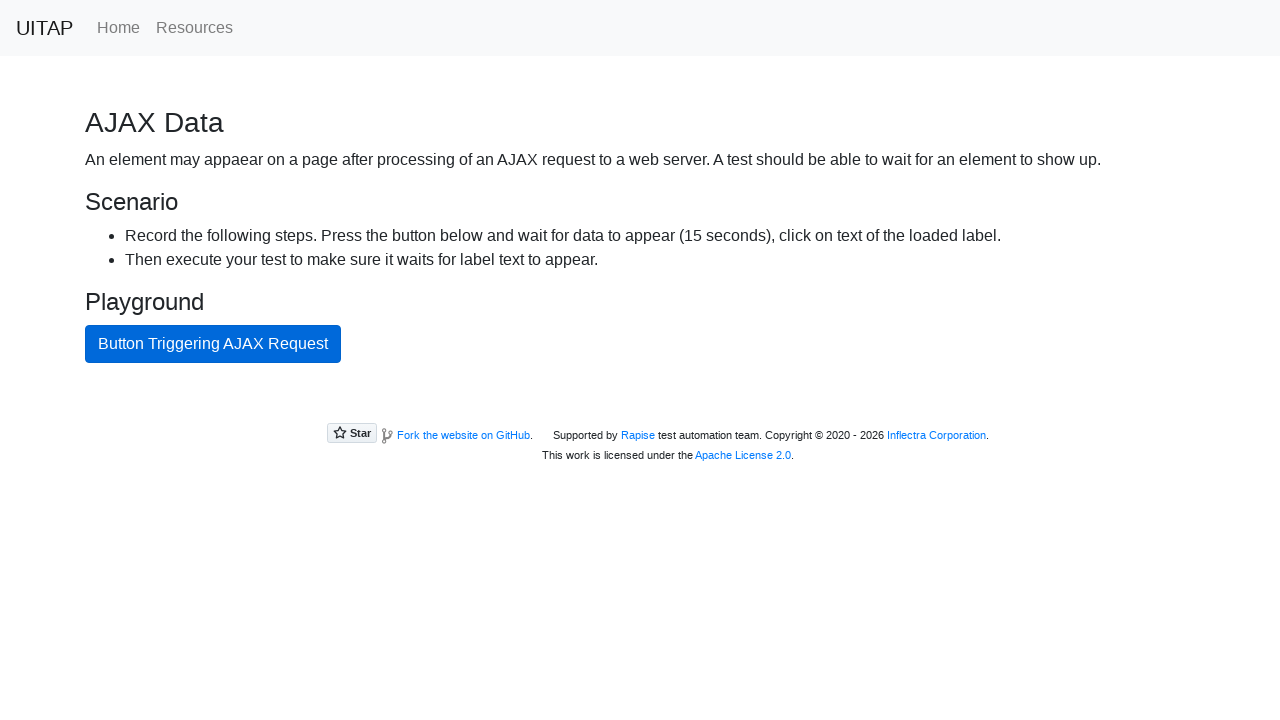

Clicked AJAX button to trigger the delayed dynamic response request at (213, 344) on #ajaxButton
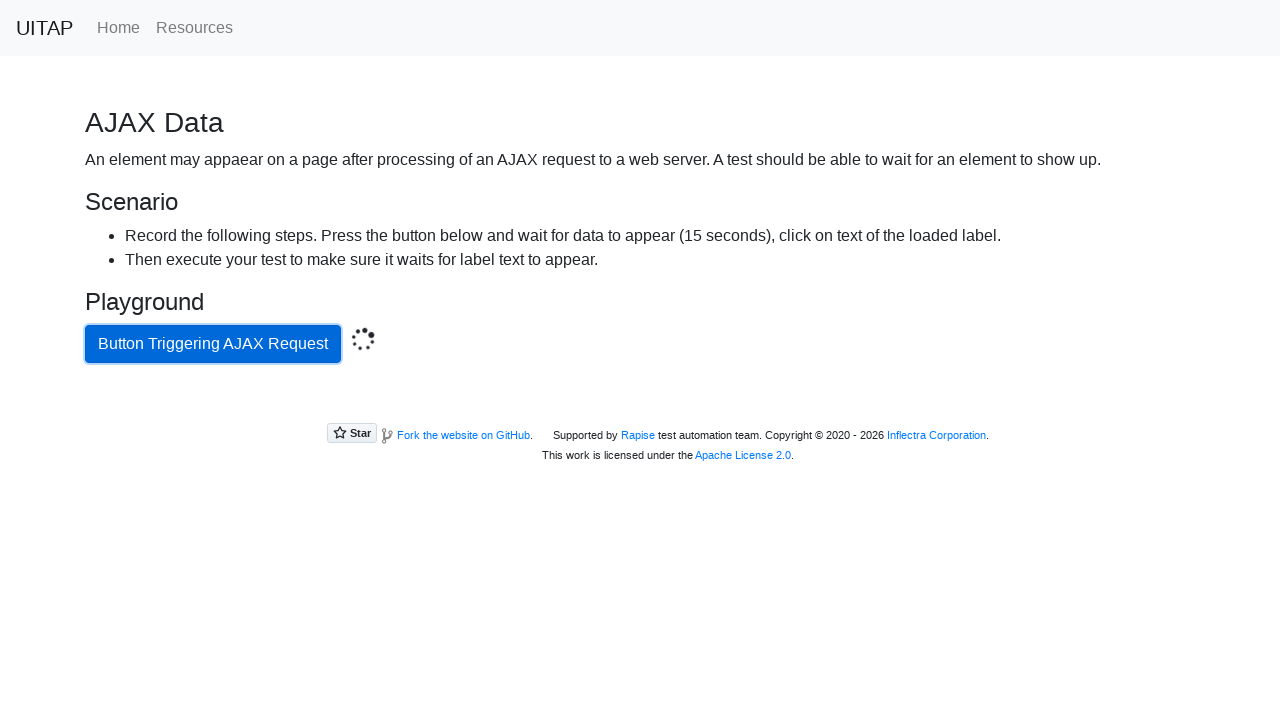

AJAX response loaded with success element visible
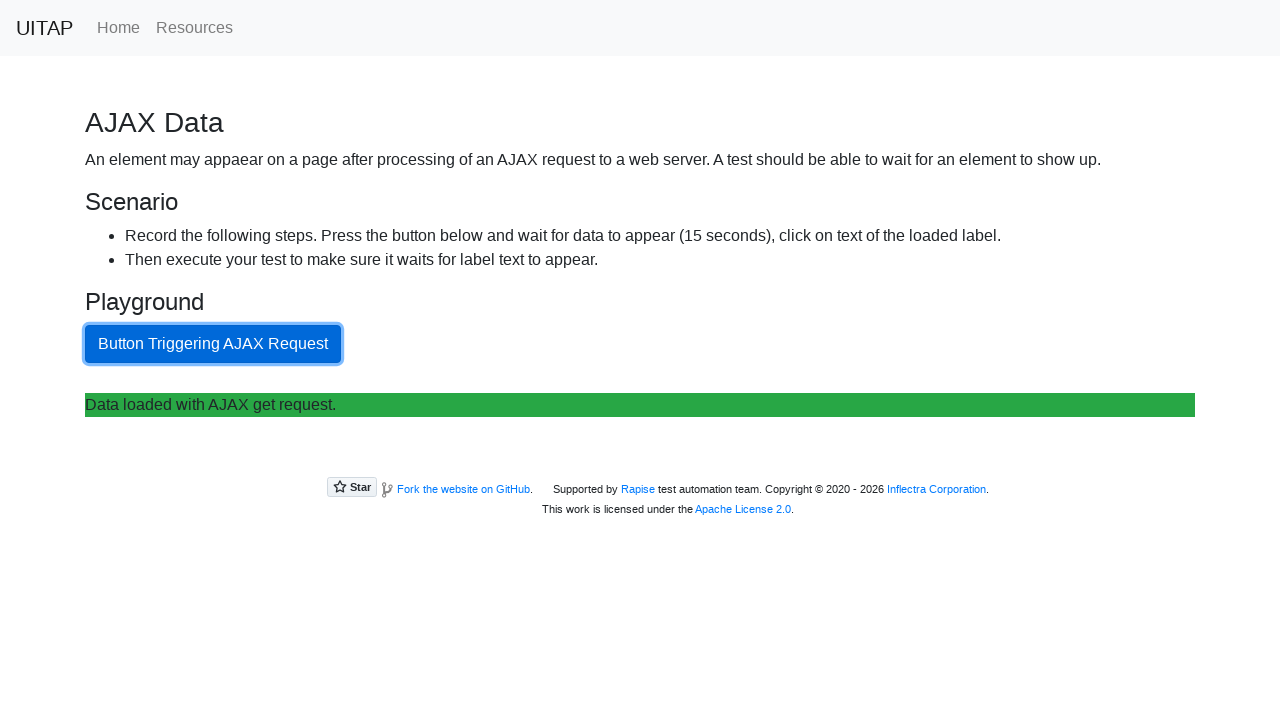

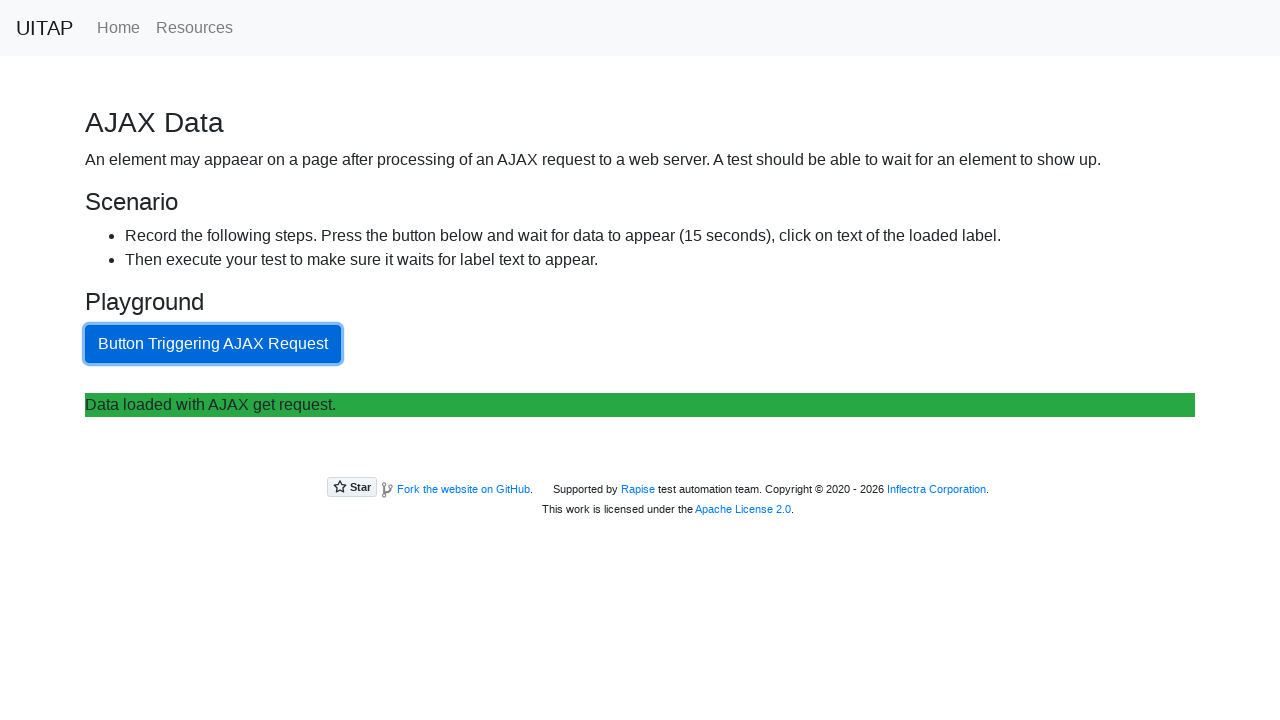